Tests form interactions by selecting a checkbox, using its label text to select from a dropdown and fill a text field, then verifying the text appears in an alert

Starting URL: https://qaclickacademy.com/practice.php

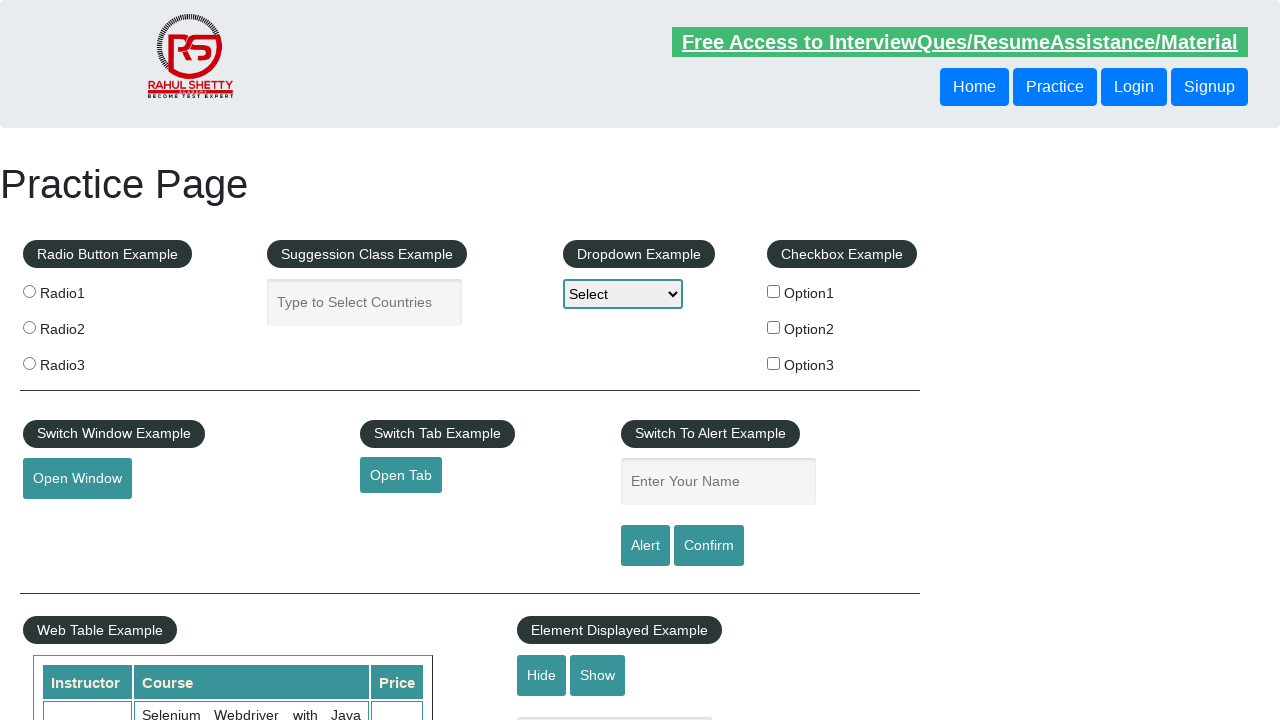

Clicked the third checkbox option at (774, 363) on input#checkBoxOption3
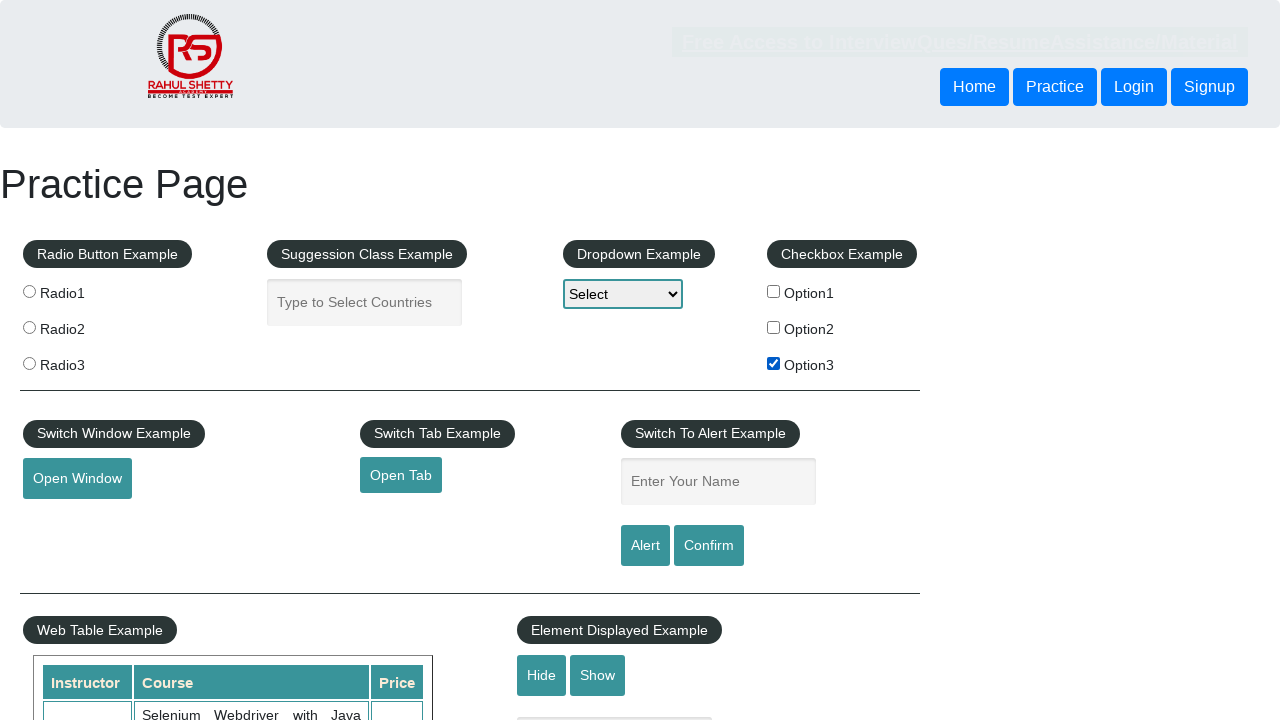

Retrieved selected checkbox label text: 'Option2'
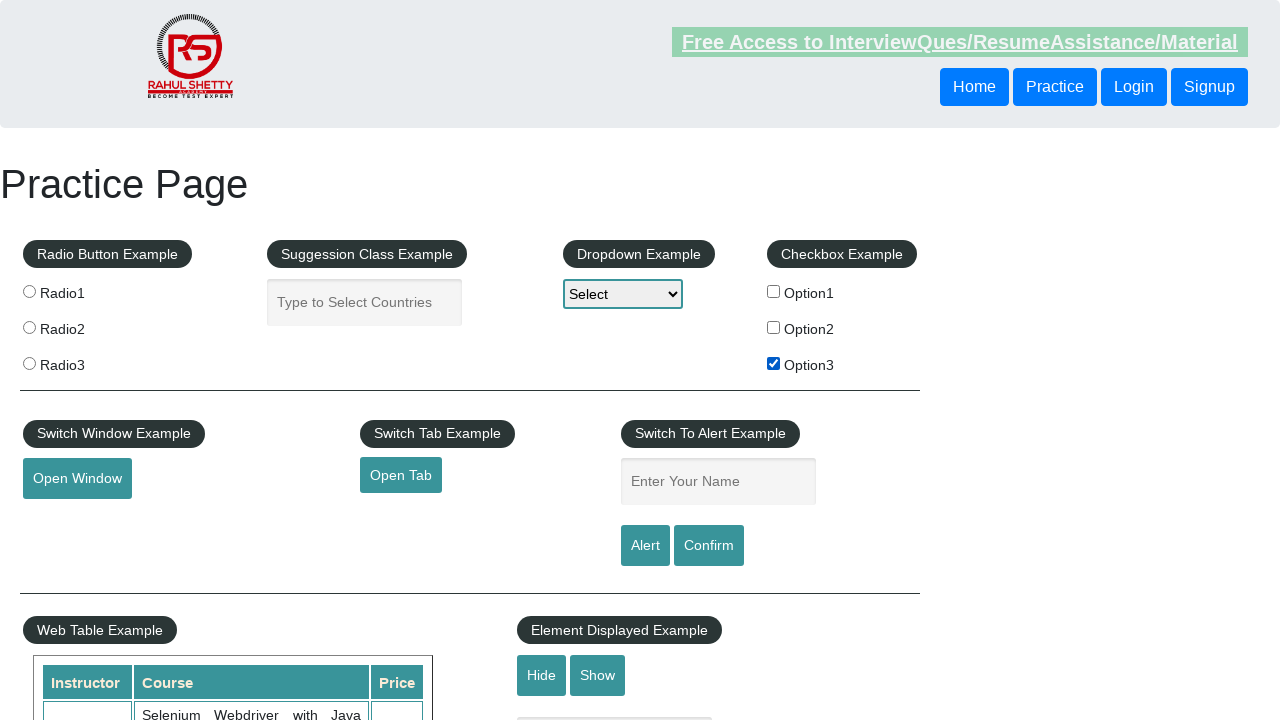

Selected 'Option2' from dropdown using label on select#dropdown-class-example
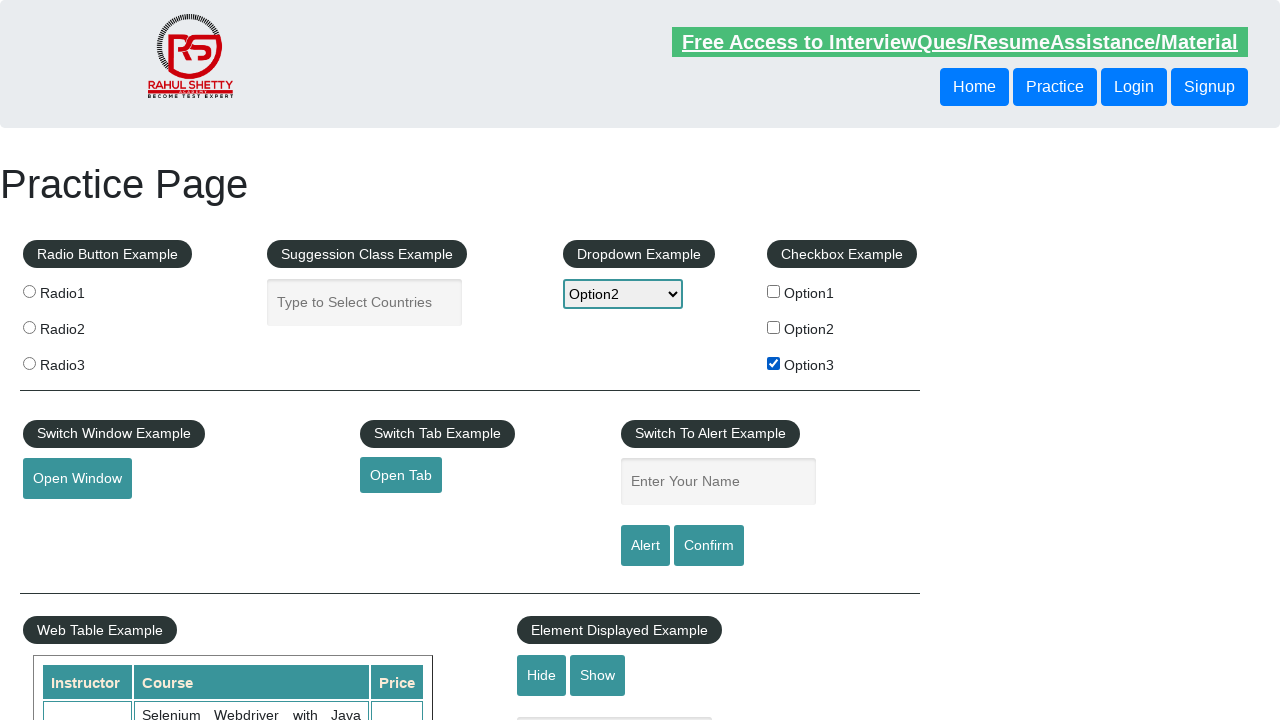

Filled name field with 'Option2' on input#name
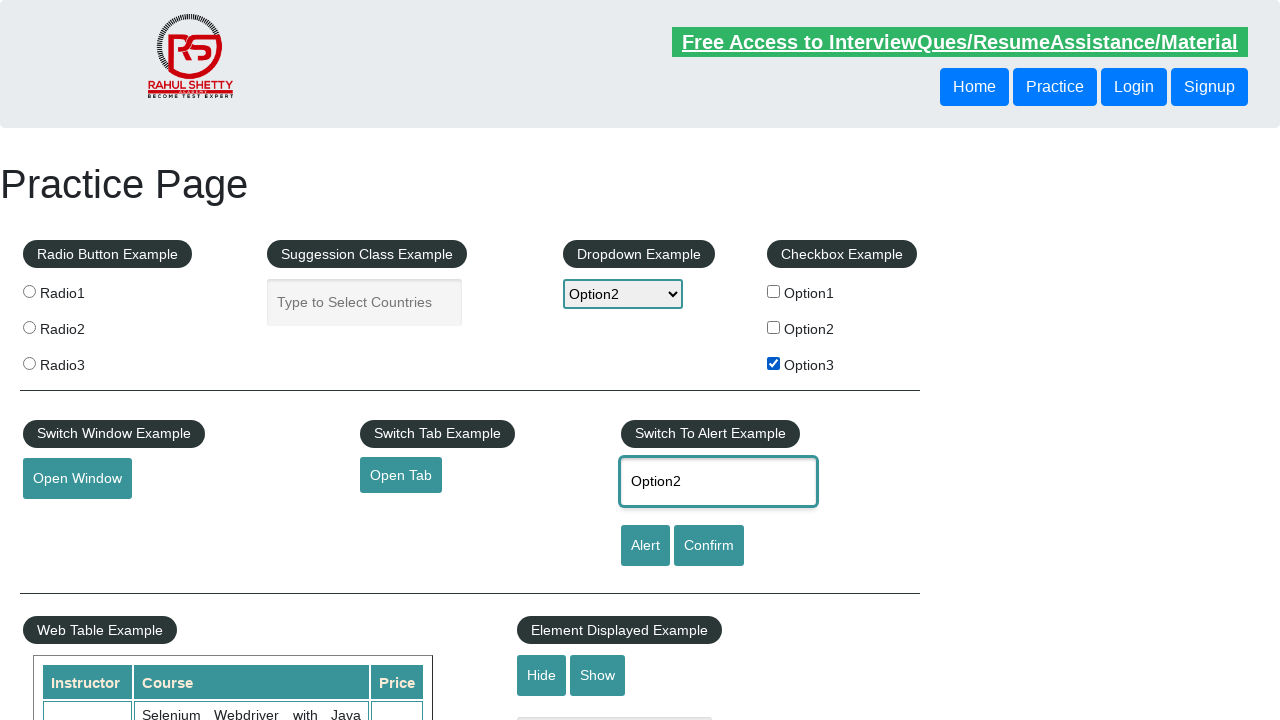

Clicked alert button at (645, 546) on input#alertbtn
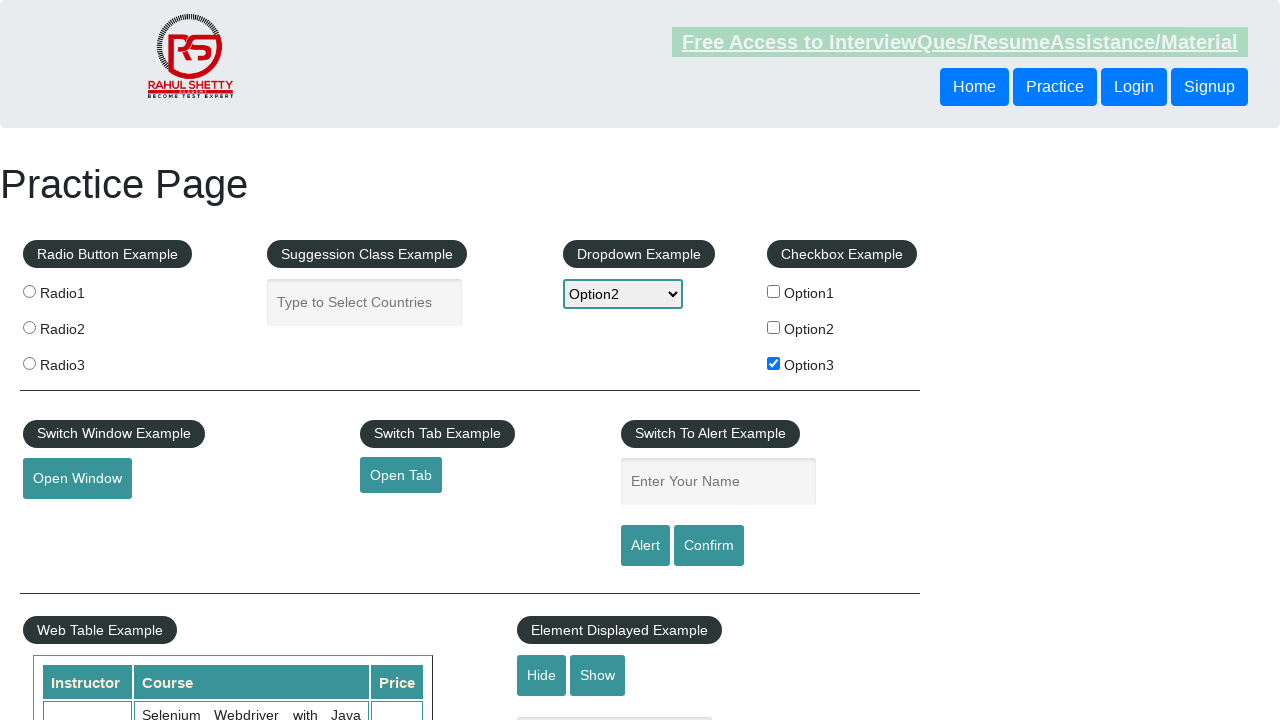

Set up alert dialog handler to accept dialogs
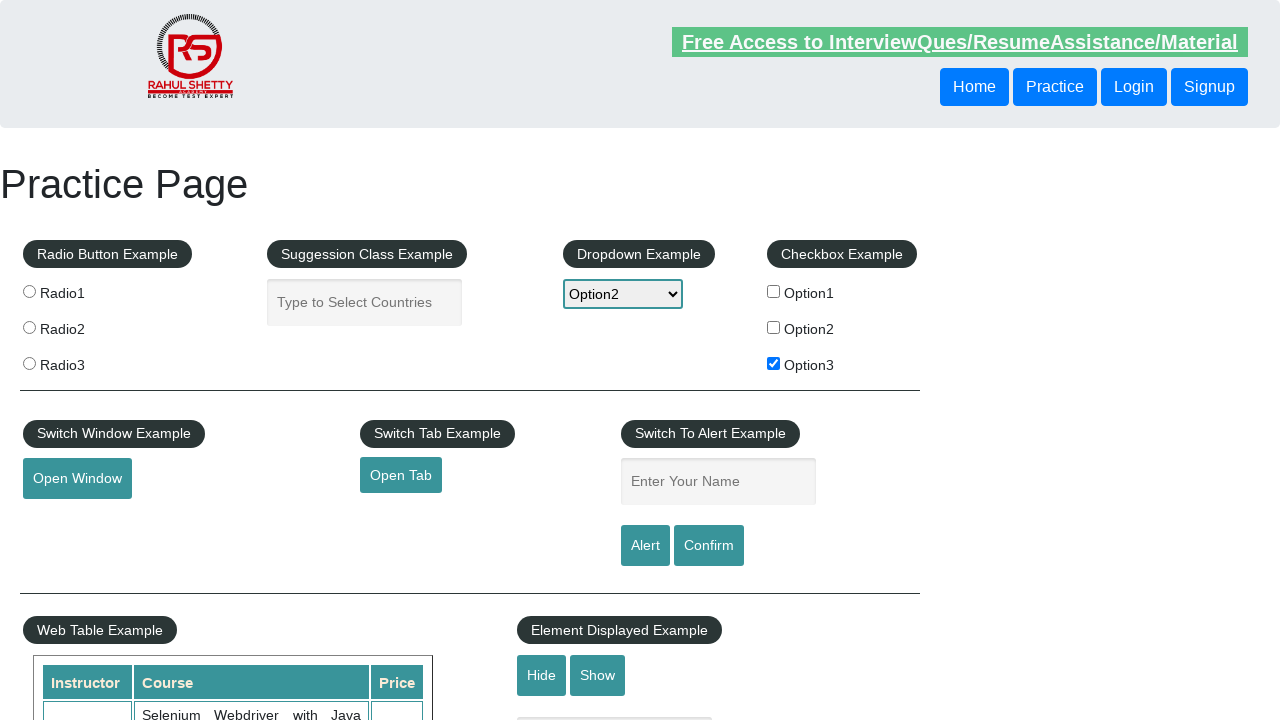

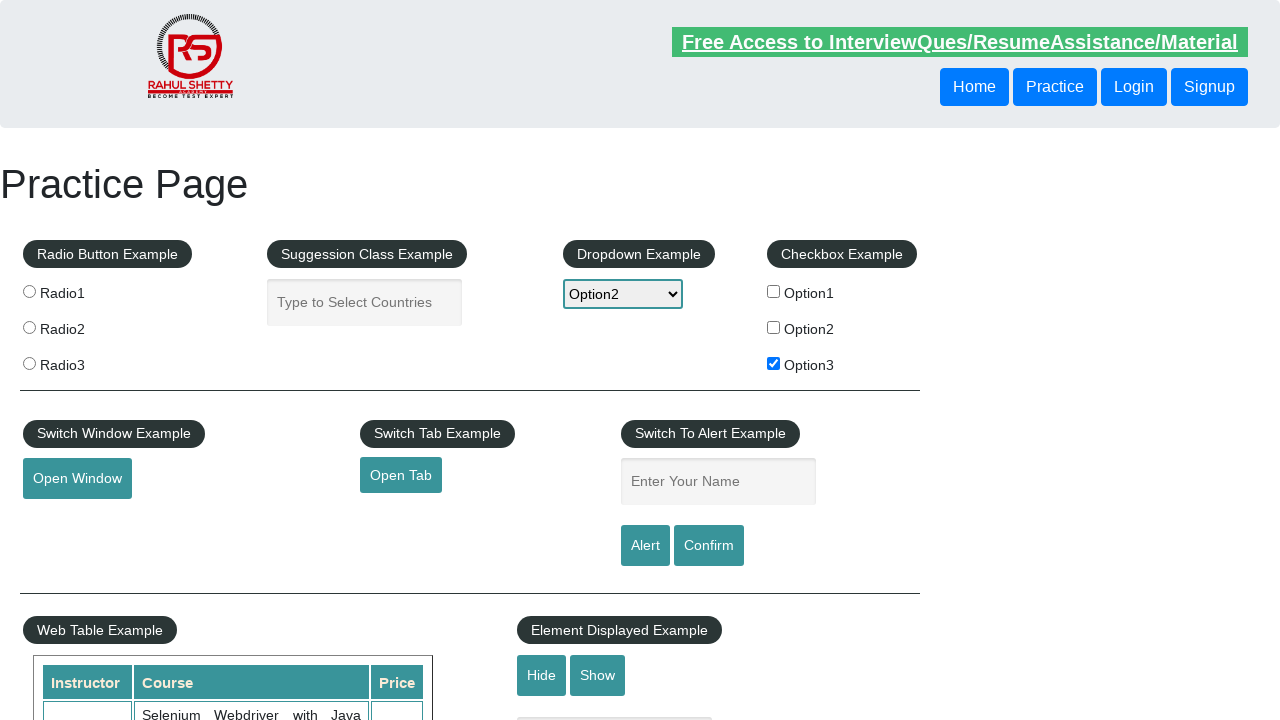